Tests dynamic dropdown selection for flight booking by selecting departure city (Bengaluru) and destination city (Chennai)

Starting URL: https://rahulshettyacademy.com/dropdownsPractise/

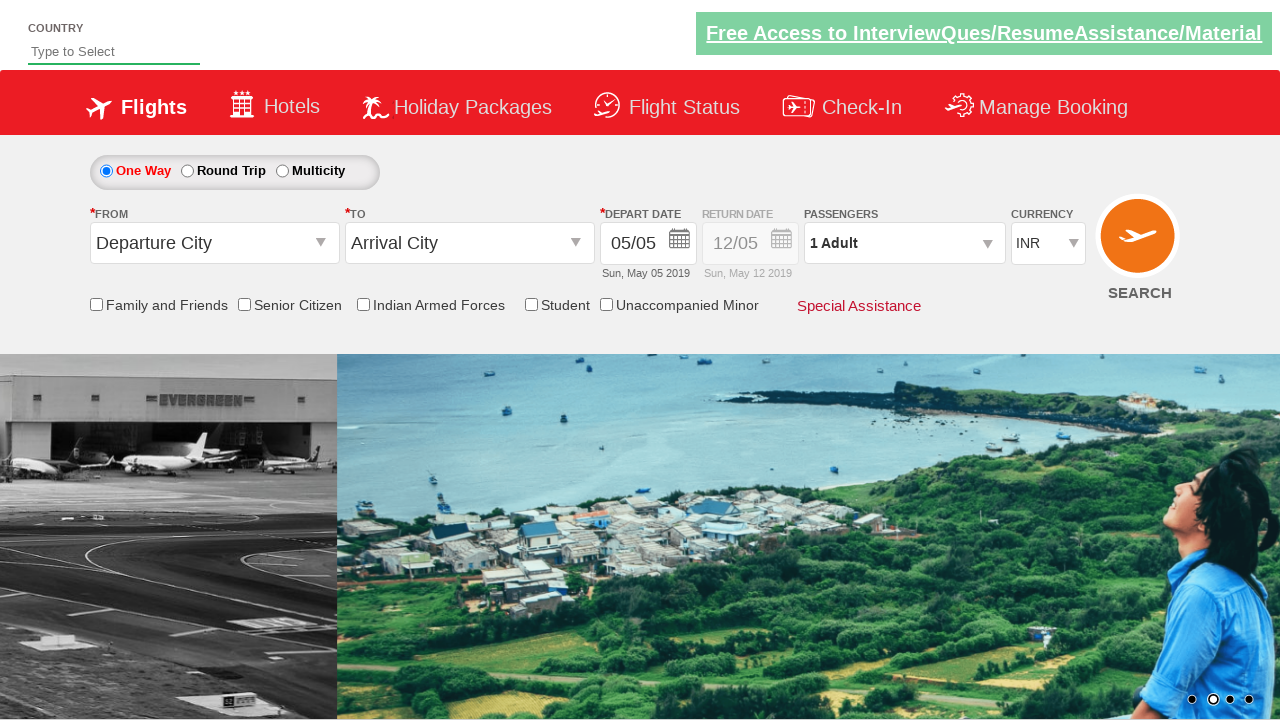

Clicked departure city dropdown to open it at (214, 243) on #ctl00_mainContent_ddl_originStation1_CTXT
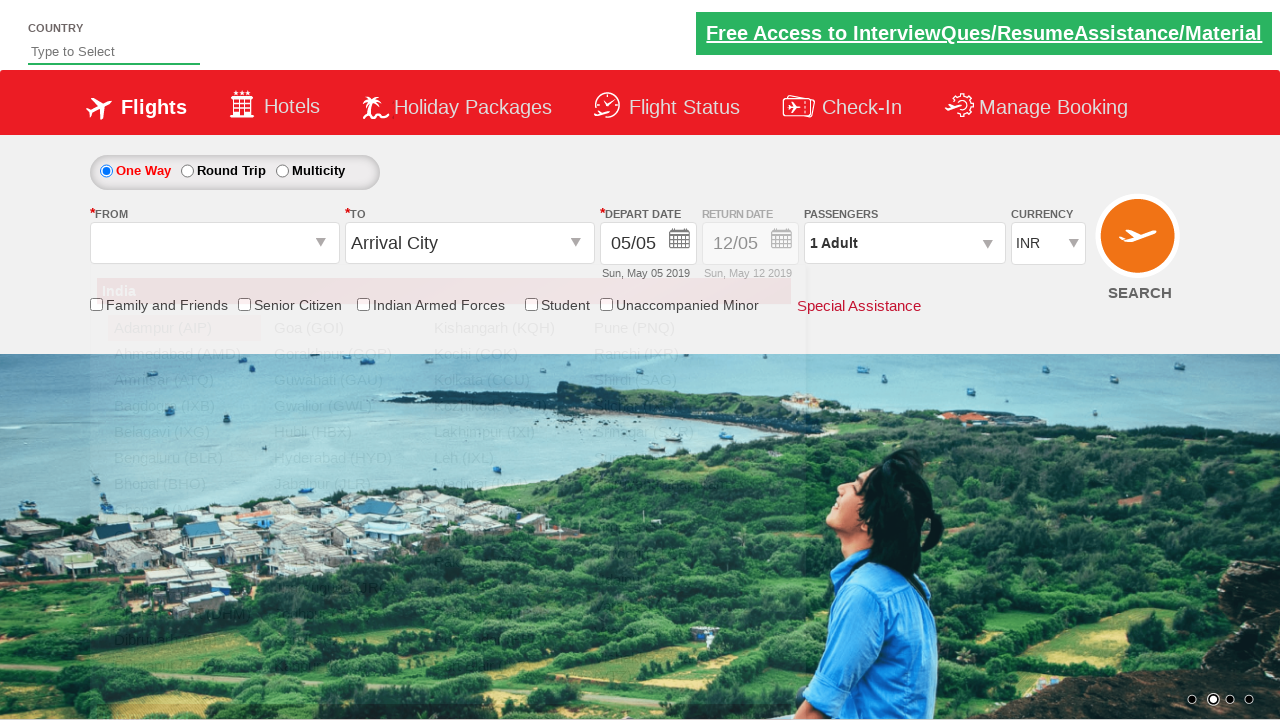

Selected Bengaluru (BLR) as departure city at (184, 458) on xpath=//a[text()=' Bengaluru (BLR)']
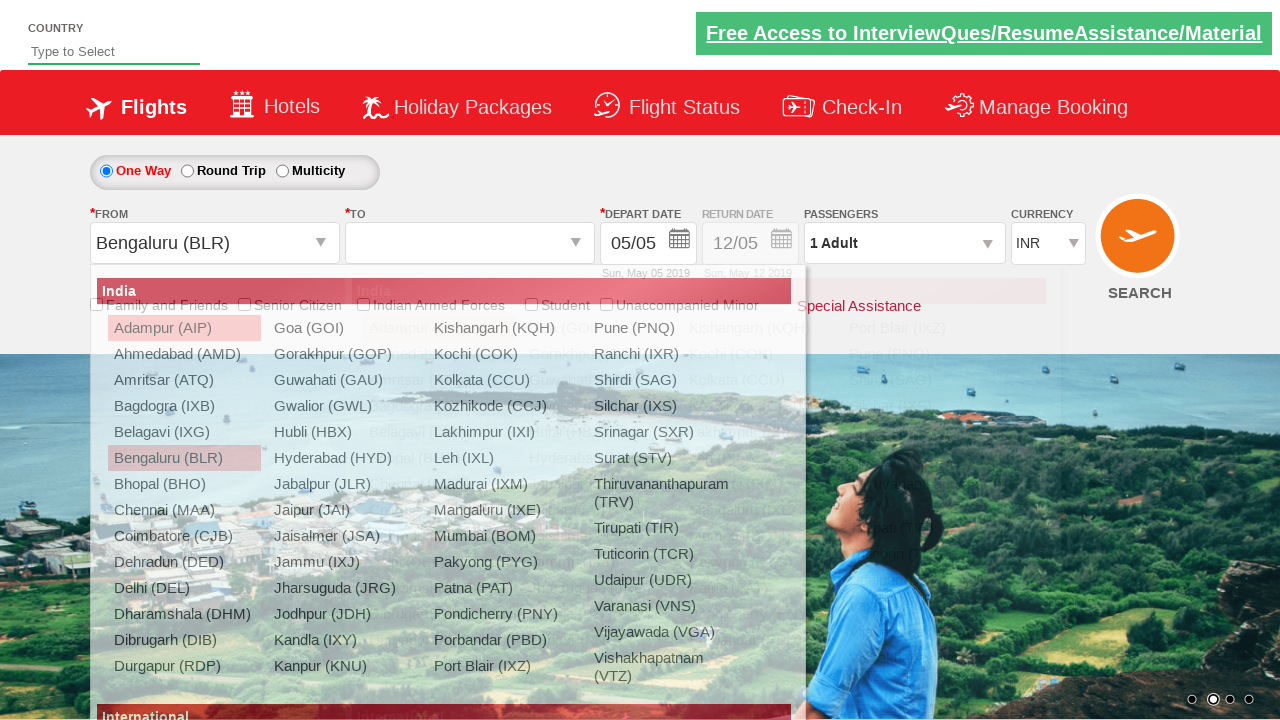

Waited for destination dropdown to be ready
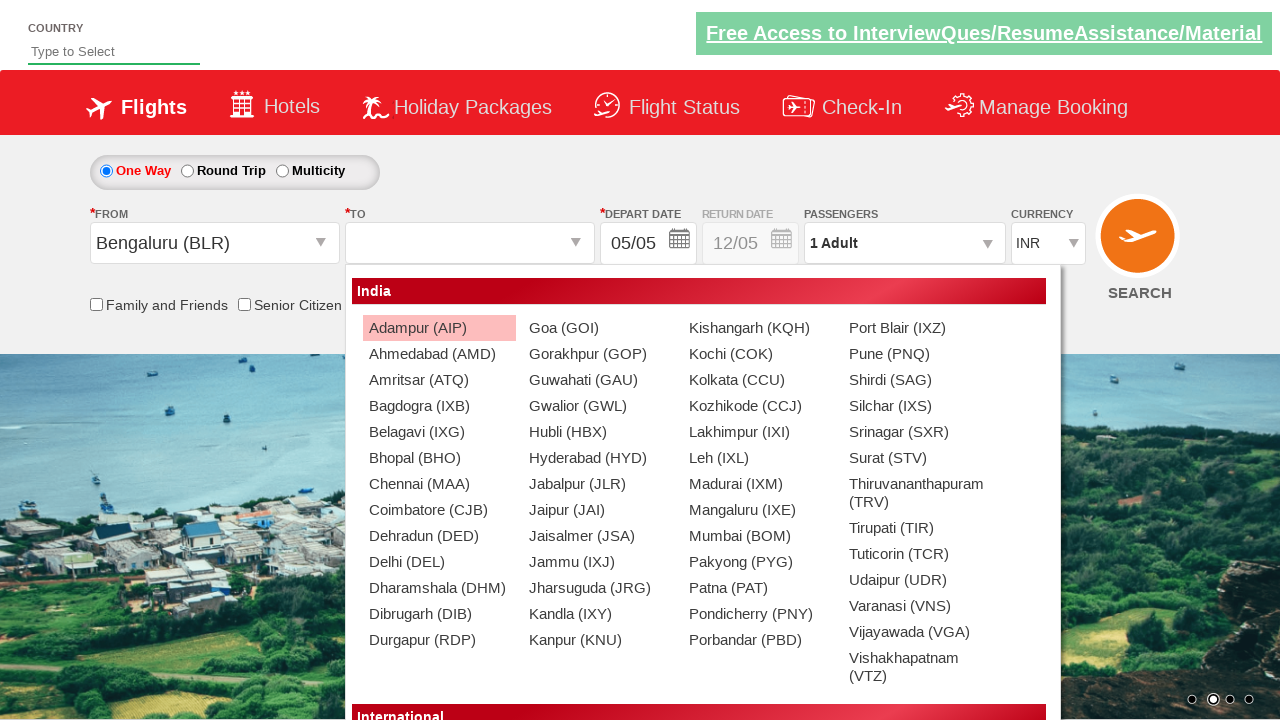

Selected Chennai (MAA) as destination city at (439, 484) on xpath=//div[contains(@id,'destinationStation1')]//a[text()=' Chennai (MAA)']
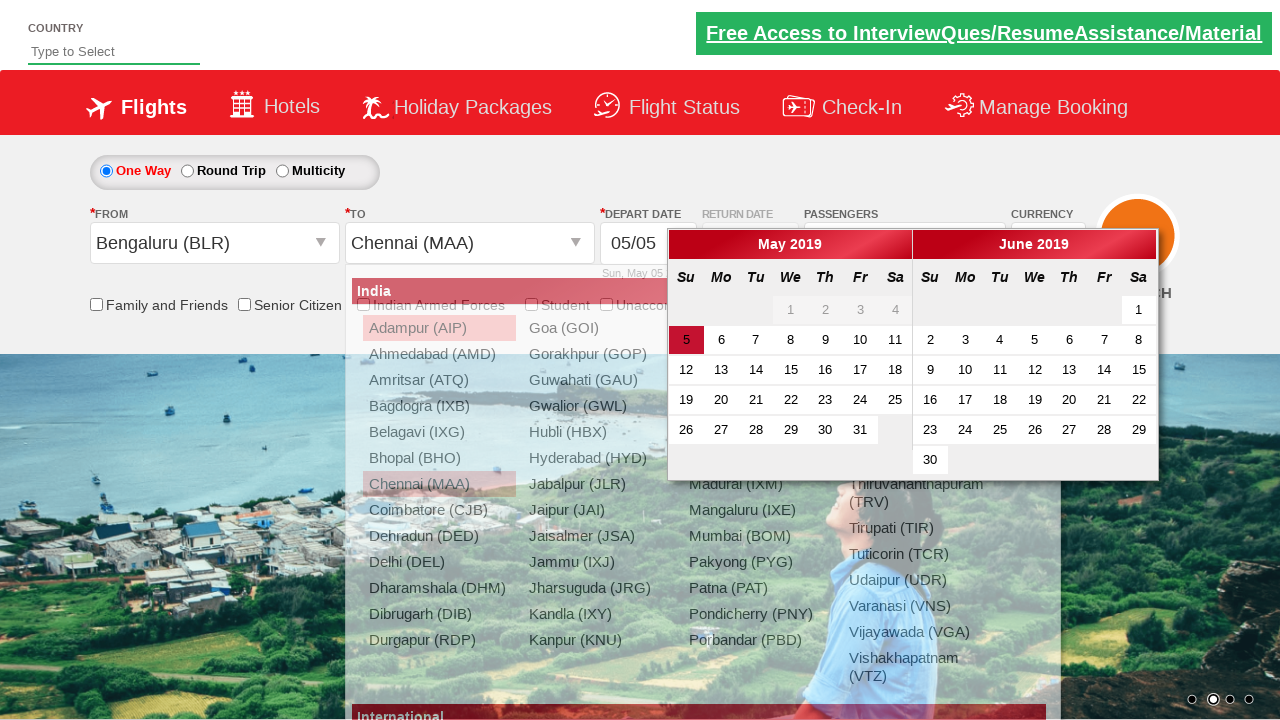

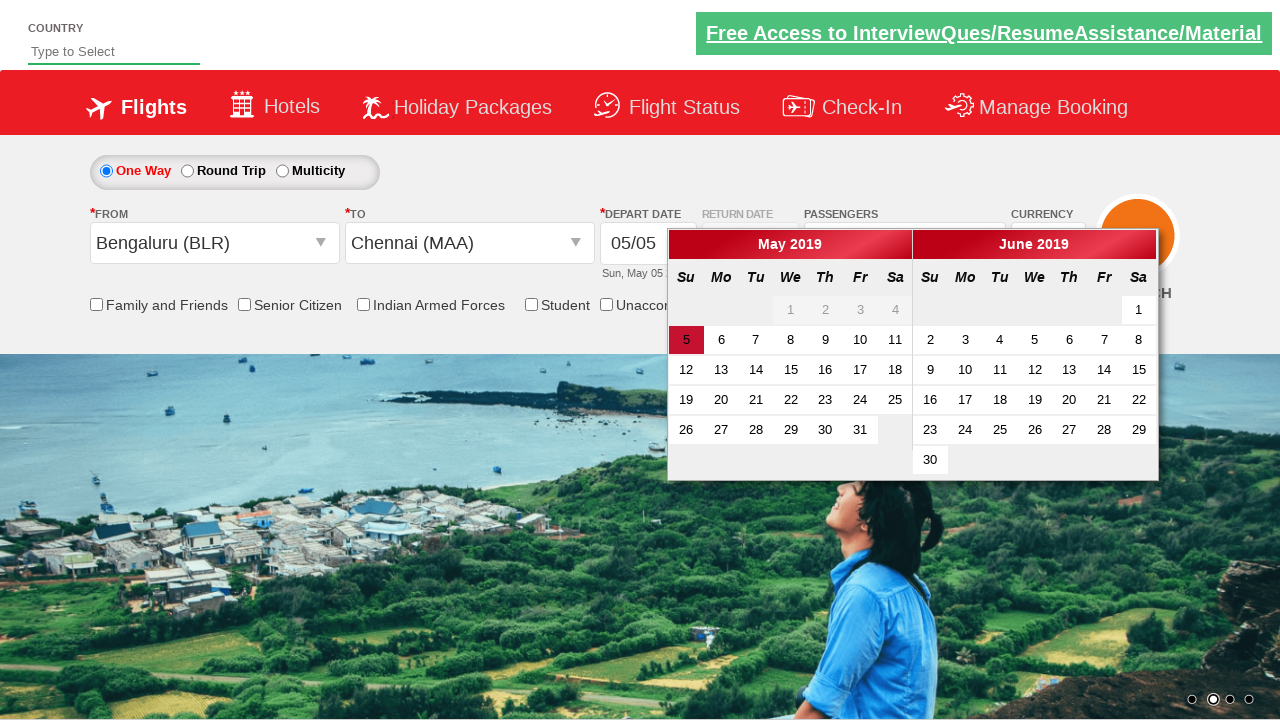